Tests web table pagination by navigating through pages to find and select a specific country (United States) using checkbox selection

Starting URL: https://selectorshub.com/xpath-practice-page/

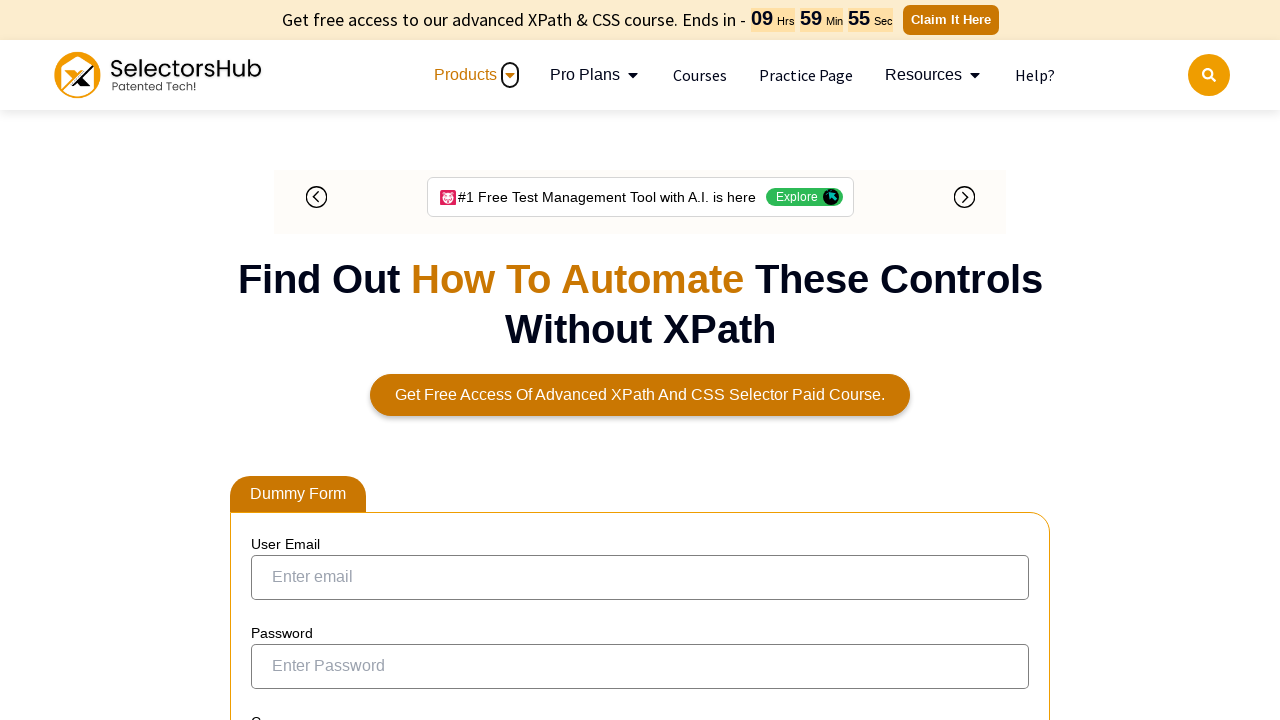

Waited 3 seconds for page to load
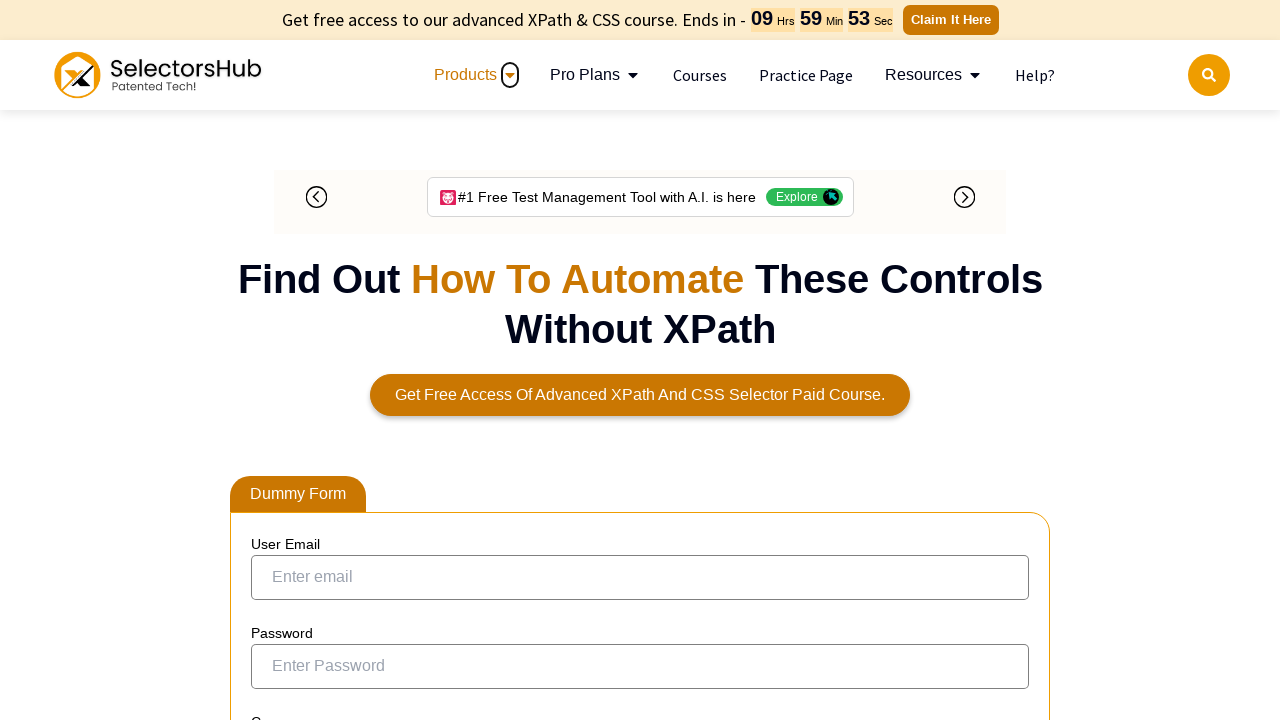

Found and clicked checkbox for United States at (266, 353) on //td[text()='United States']/preceding-sibling::td/input[@type='checkbox']
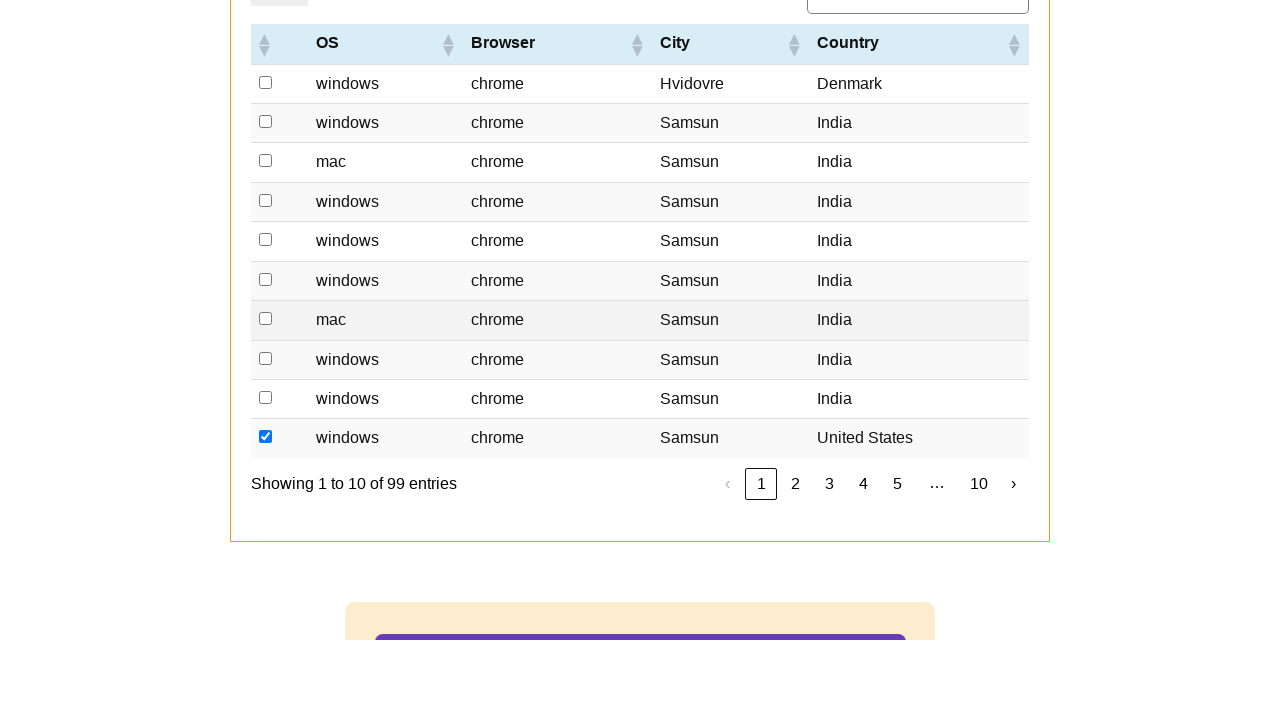

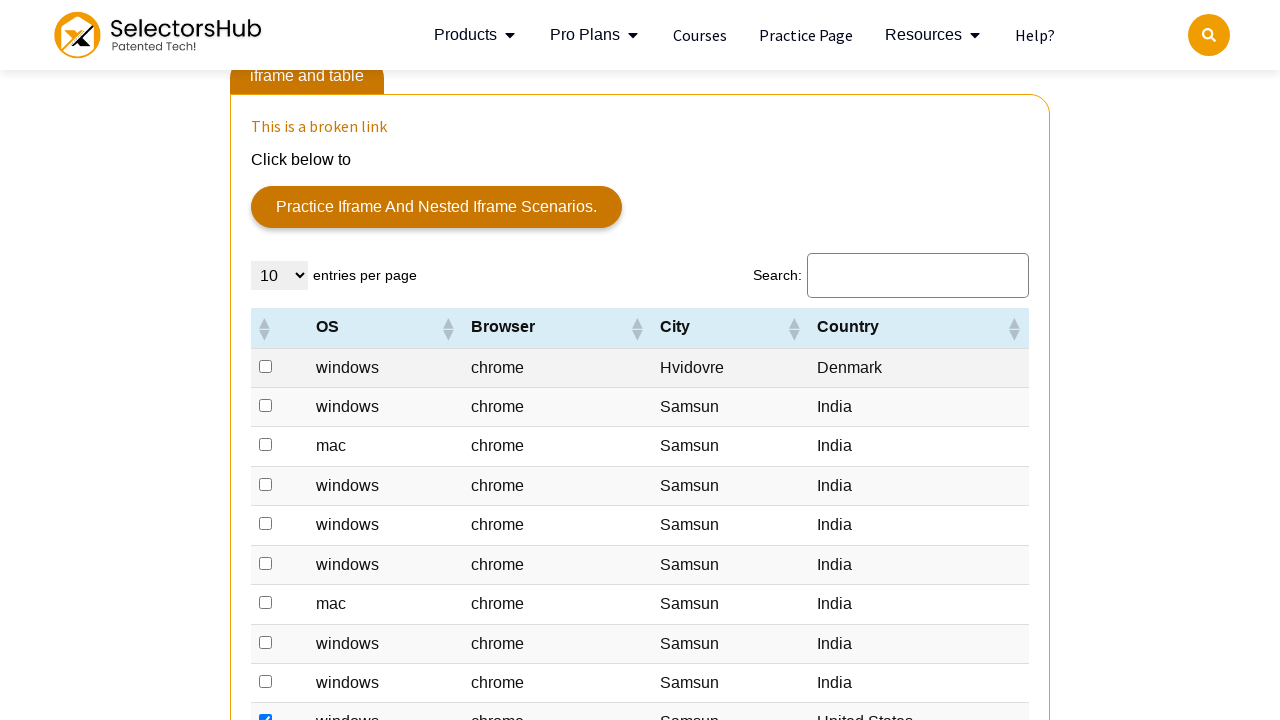